Tests unmarking todo items as complete by unchecking their checkboxes

Starting URL: https://demo.playwright.dev/todomvc

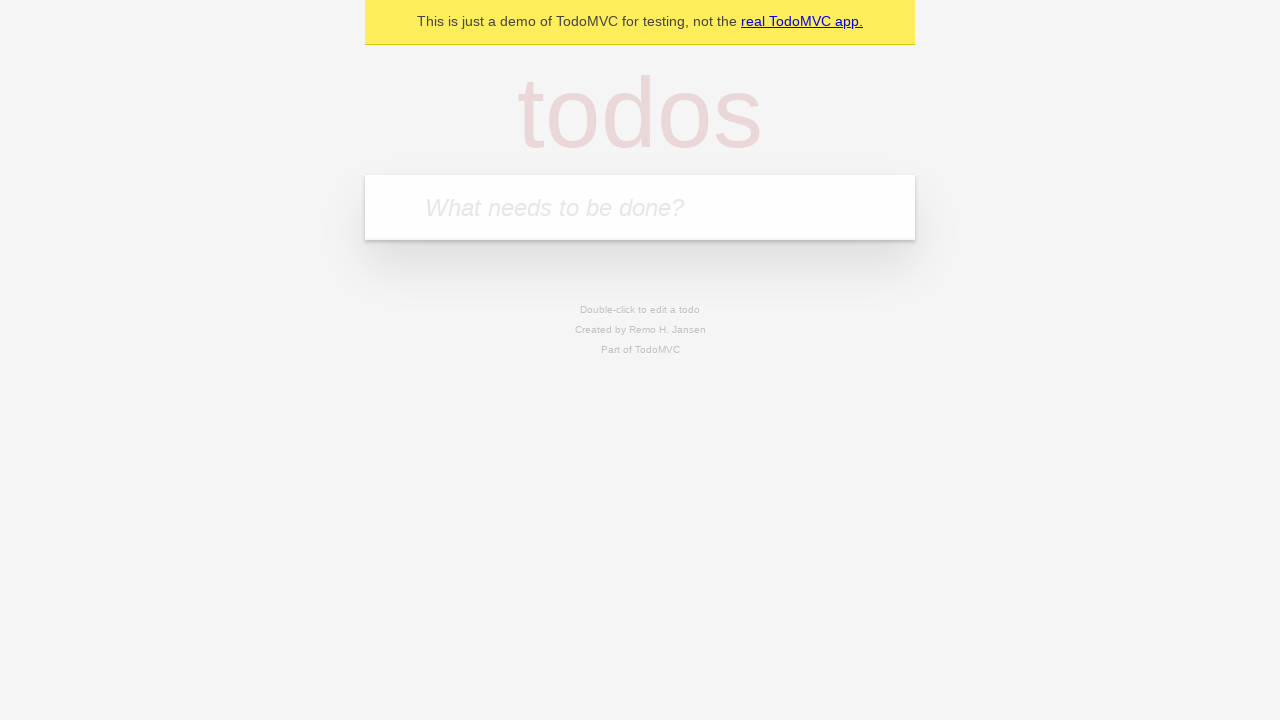

Filled input field with 'buy some cheese' on internal:attr=[placeholder="What needs to be done?"i]
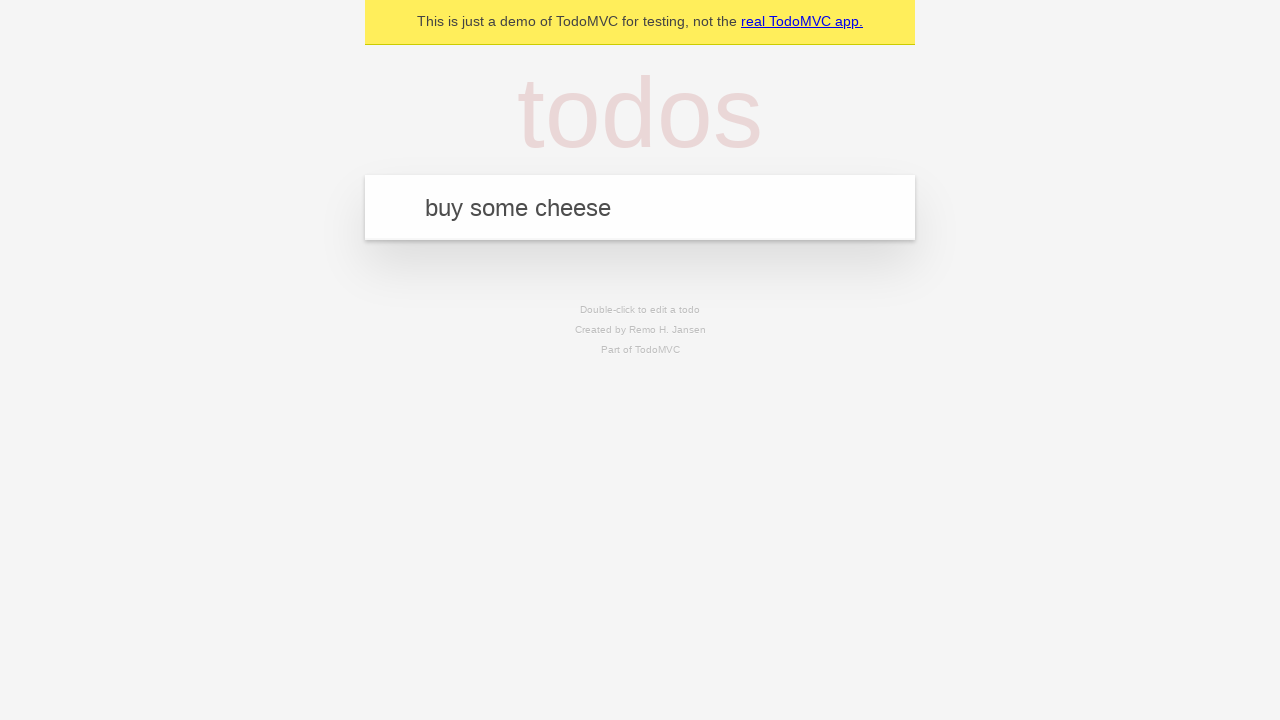

Pressed Enter to add first todo item on internal:attr=[placeholder="What needs to be done?"i]
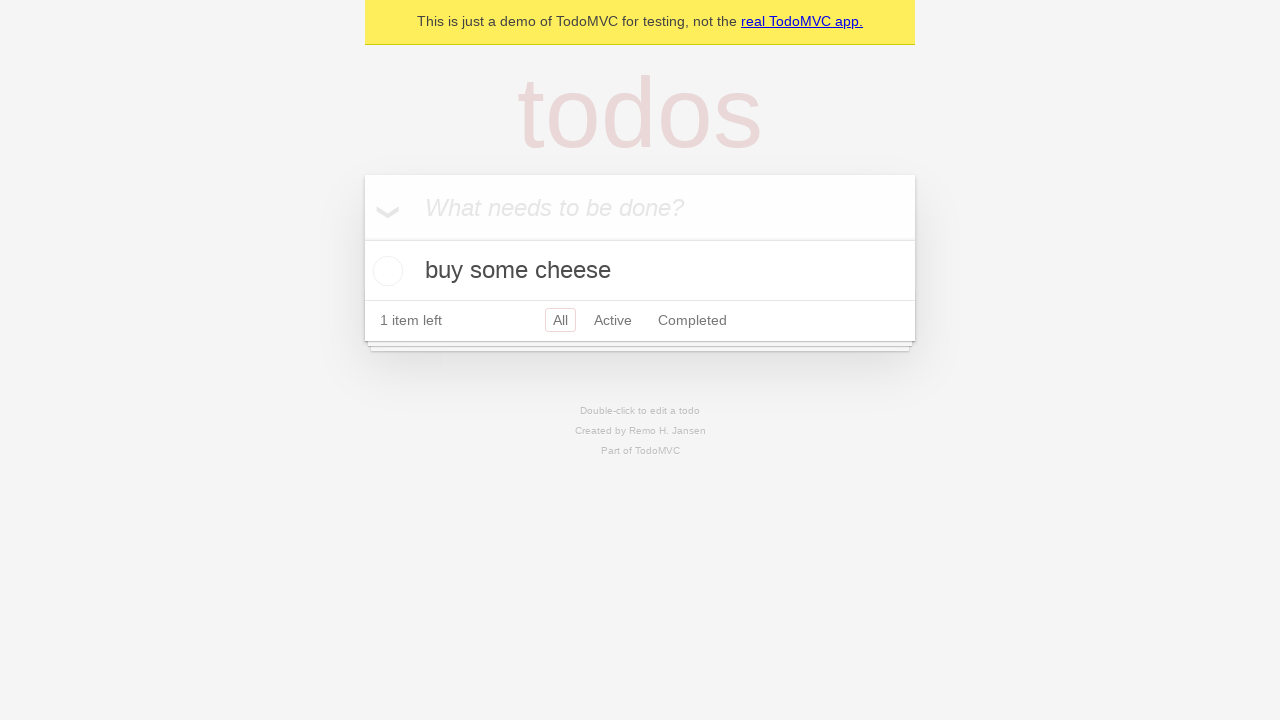

Filled input field with 'feed the cat' on internal:attr=[placeholder="What needs to be done?"i]
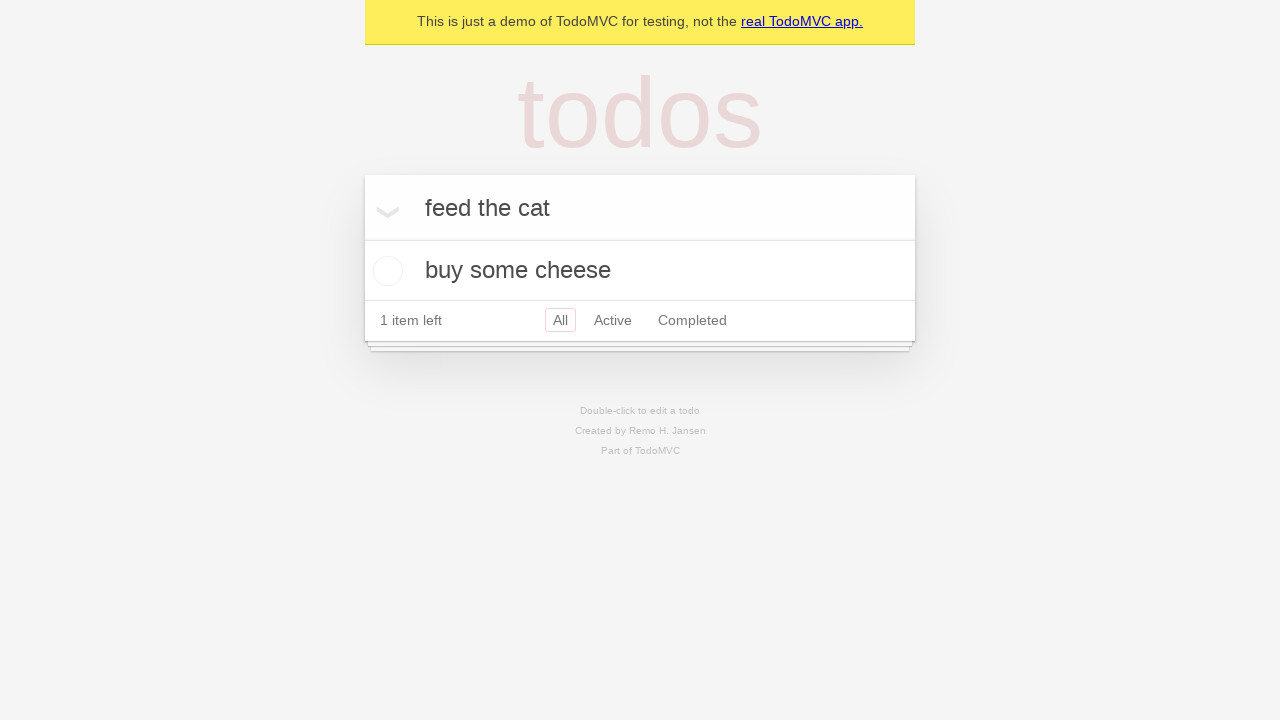

Pressed Enter to add second todo item on internal:attr=[placeholder="What needs to be done?"i]
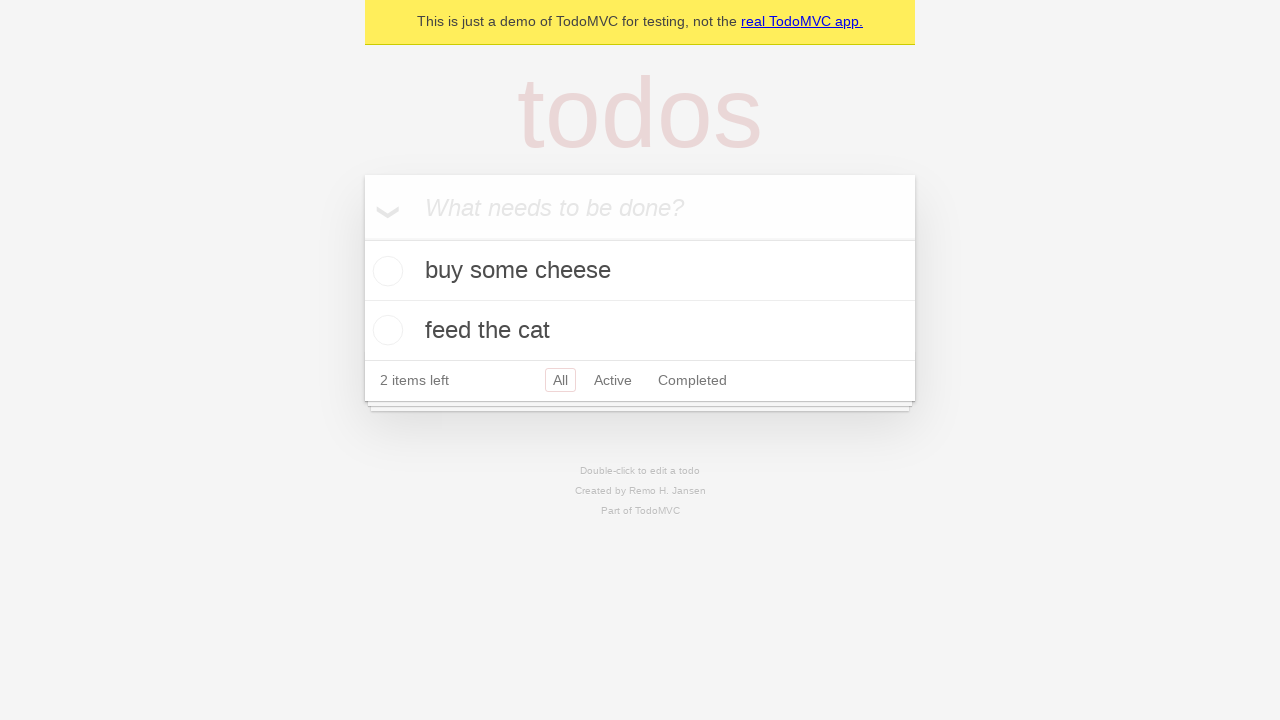

Checked the first todo item checkbox at (385, 271) on [data-testid='todo-item'] >> nth=0 >> internal:role=checkbox
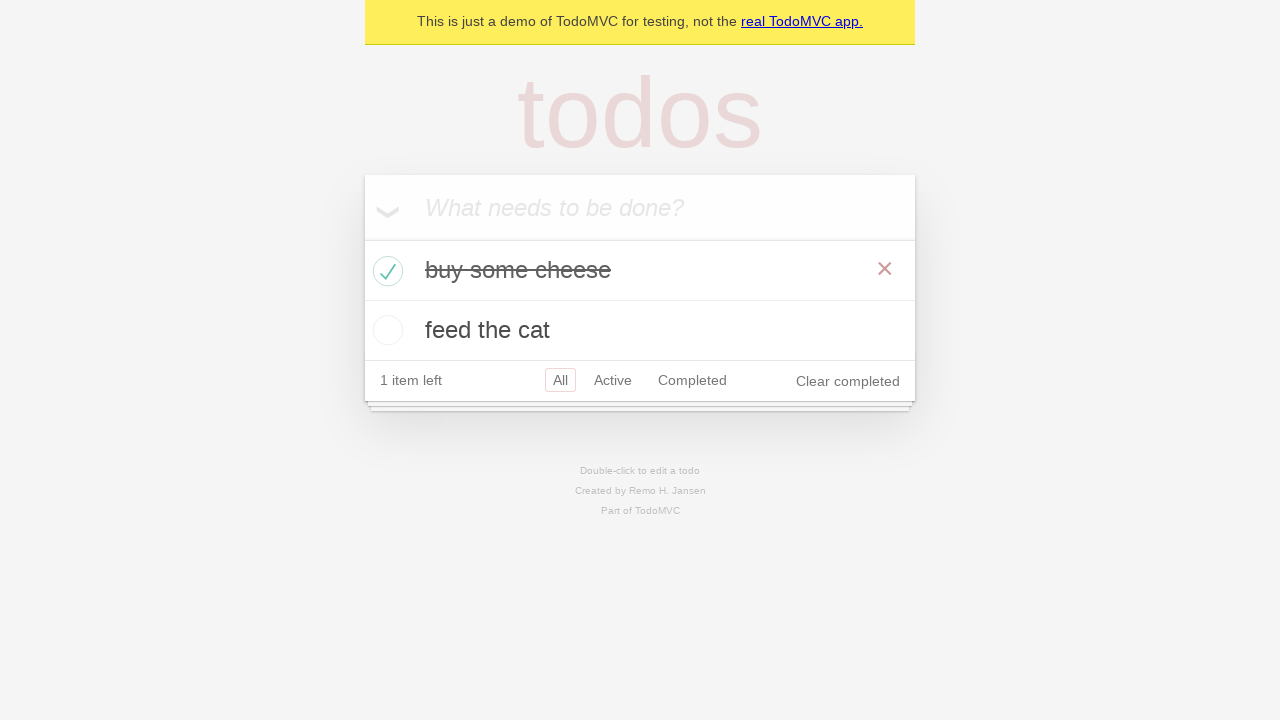

Unchecked the first todo item checkbox to mark it as incomplete at (385, 271) on [data-testid='todo-item'] >> nth=0 >> internal:role=checkbox
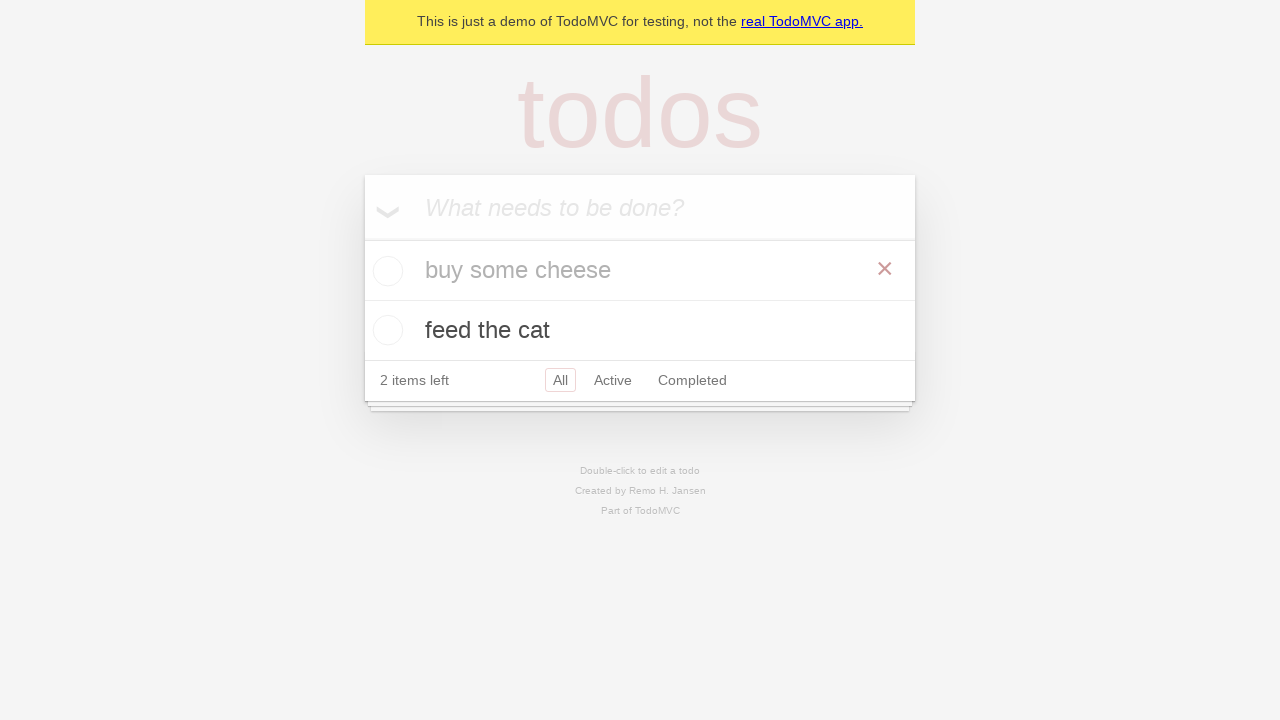

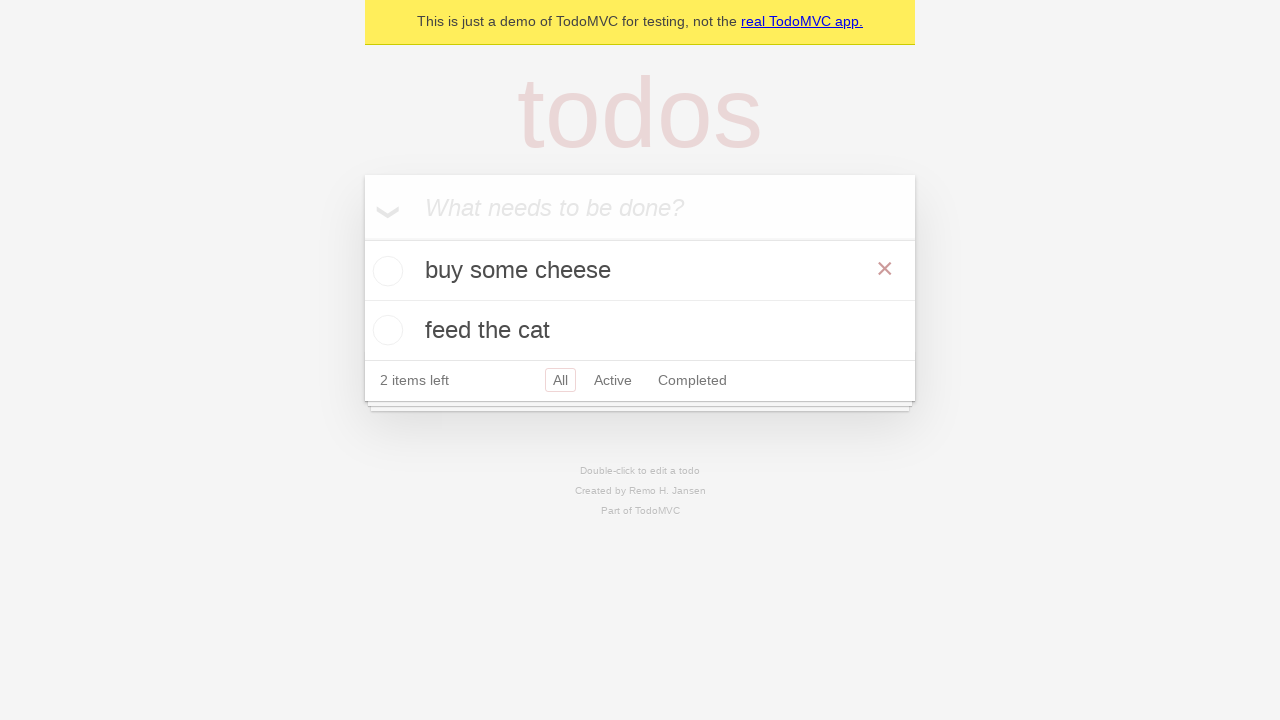